Tests dropdown selection functionality on a course page by selecting a department option from a dropdown menu

Starting URL: https://gravitymvctestapplication.azurewebsites.net/Course

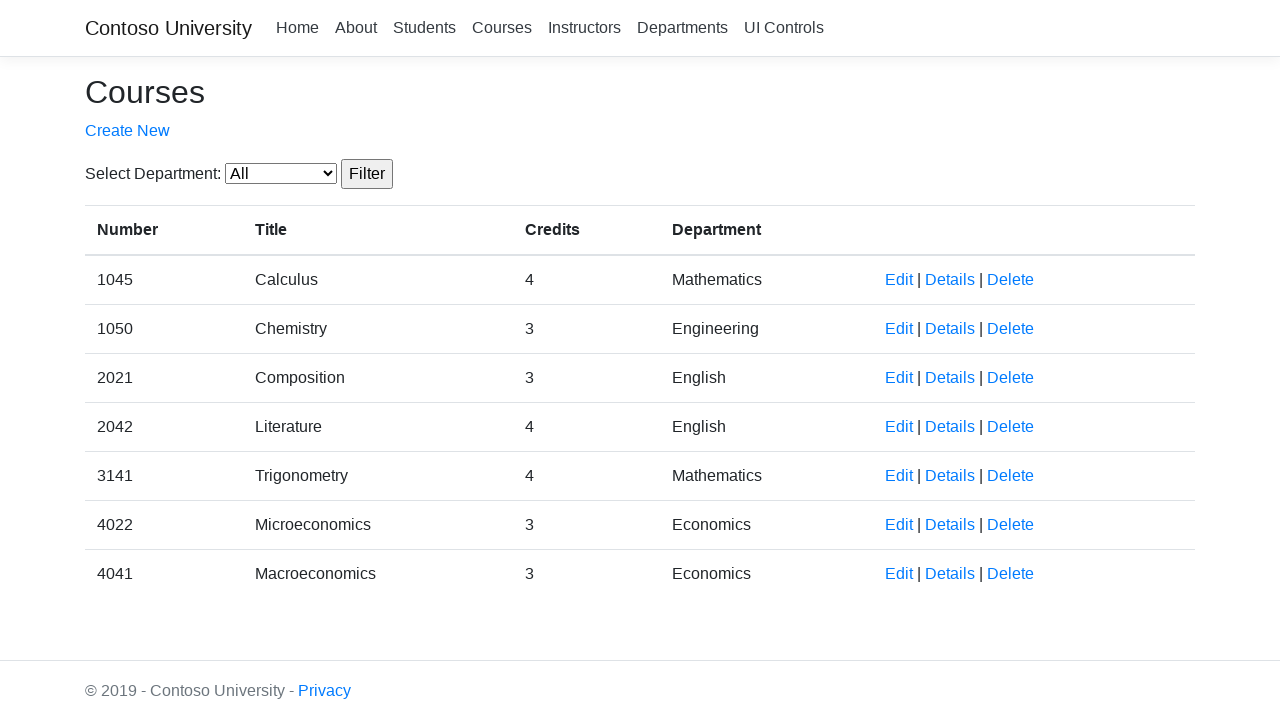

Waited for page DOM content to load
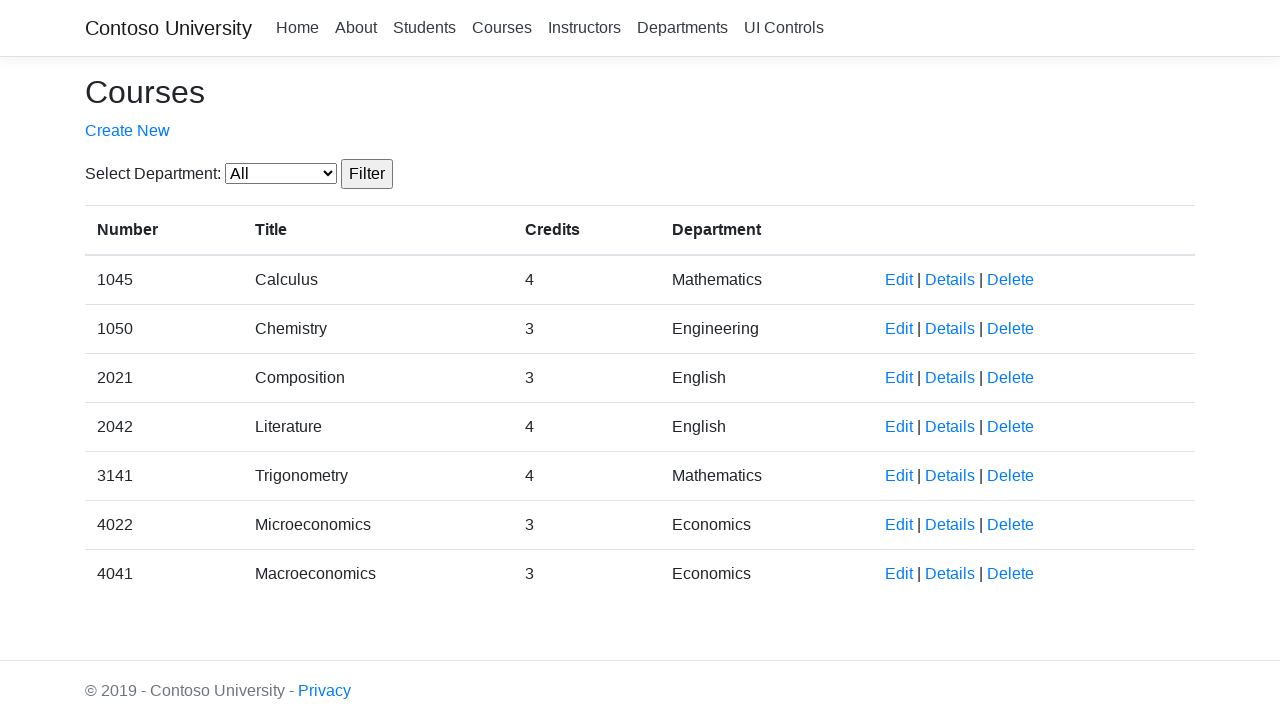

Selected department option with value '1' from dropdown menu on #SelectedDepartment
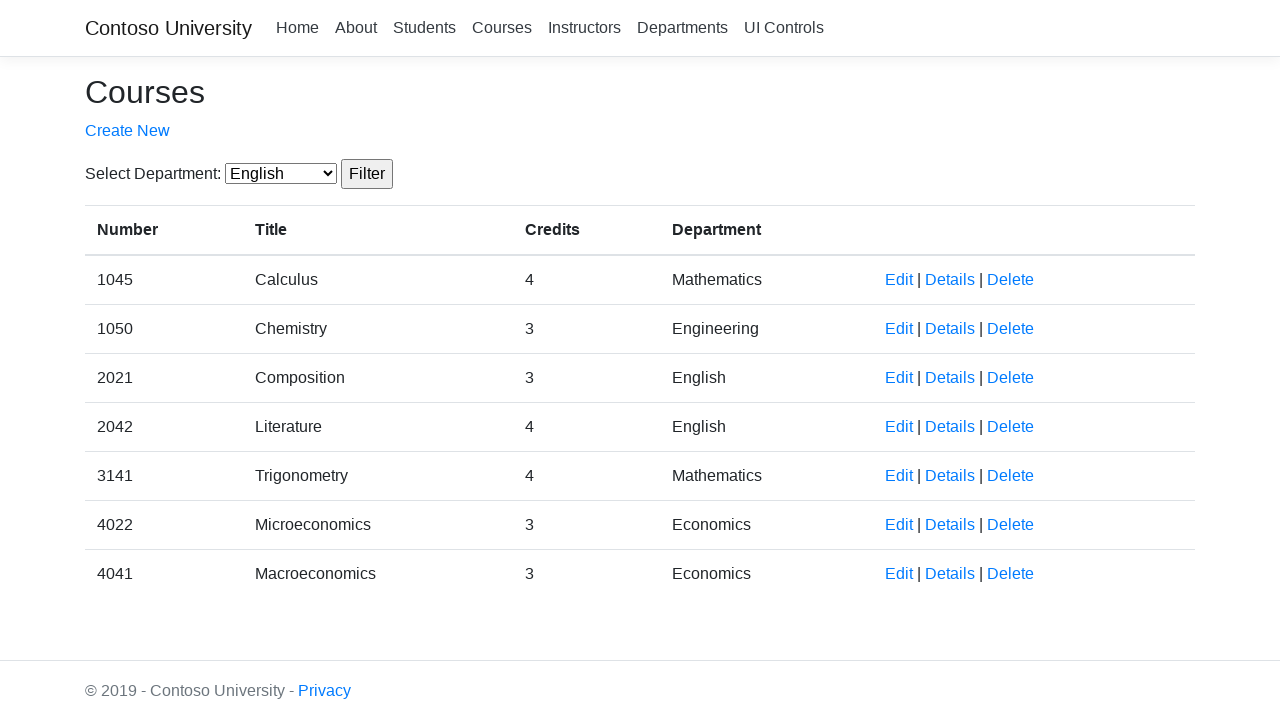

Waited 1 second for dropdown selection to take effect
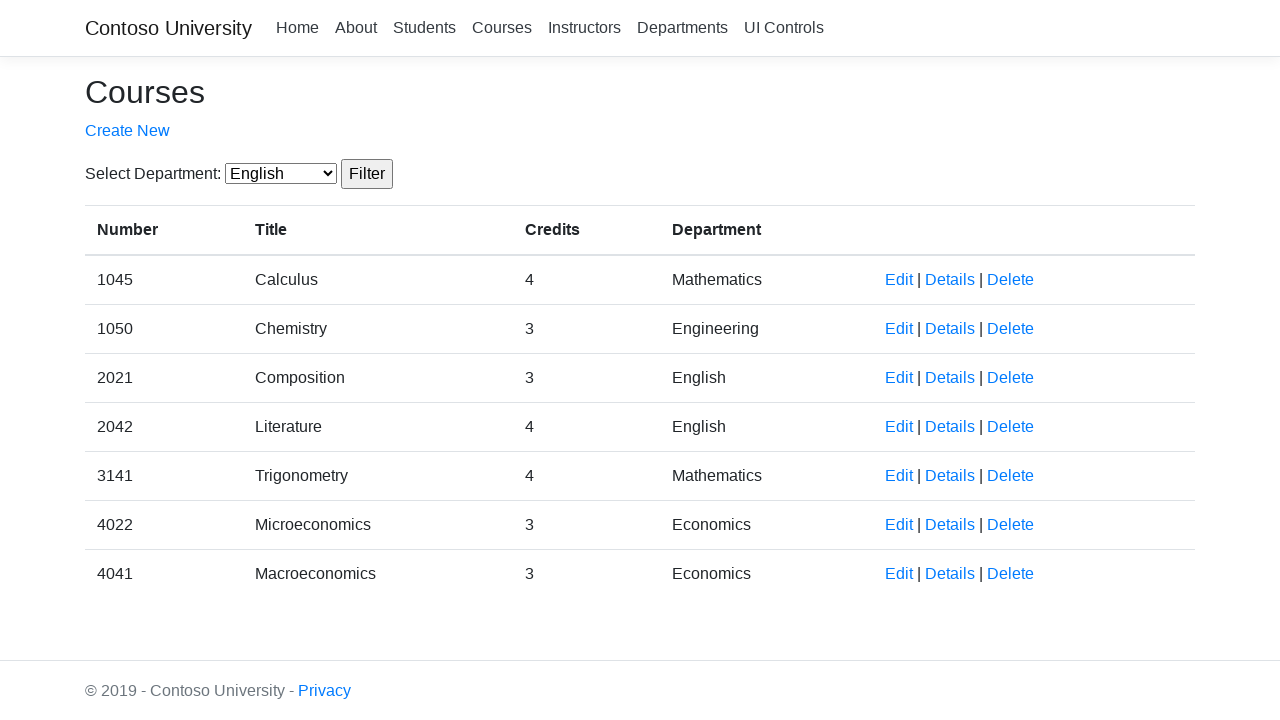

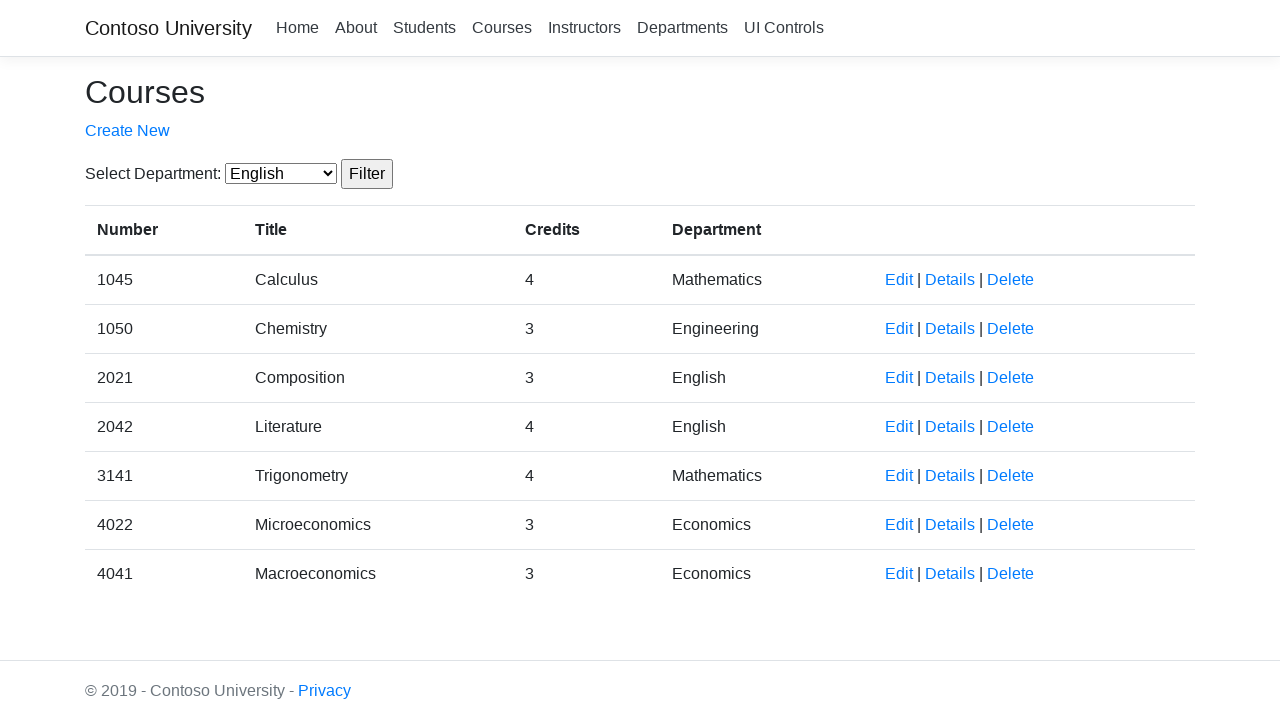